Tests that the Globoforce homepage loads correctly by verifying the page title matches the expected value.

Starting URL: https://www.globoforce.com/

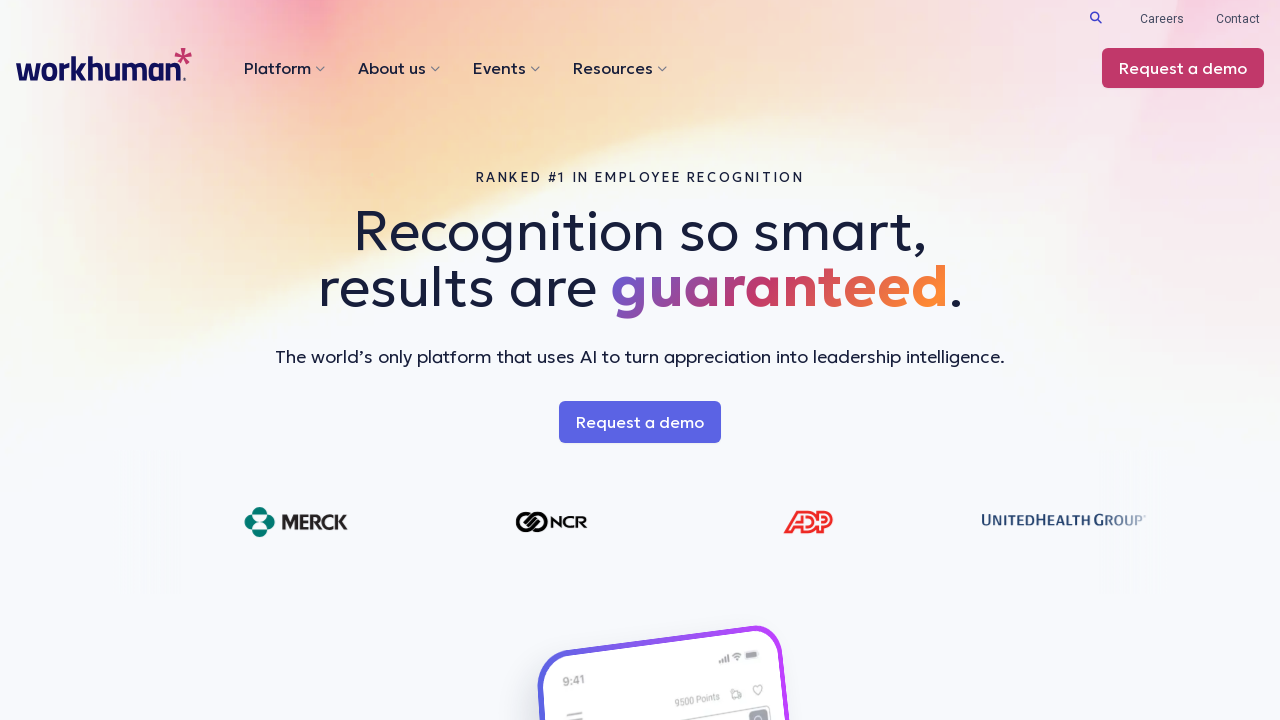

Waited for page to reach domcontentloaded state
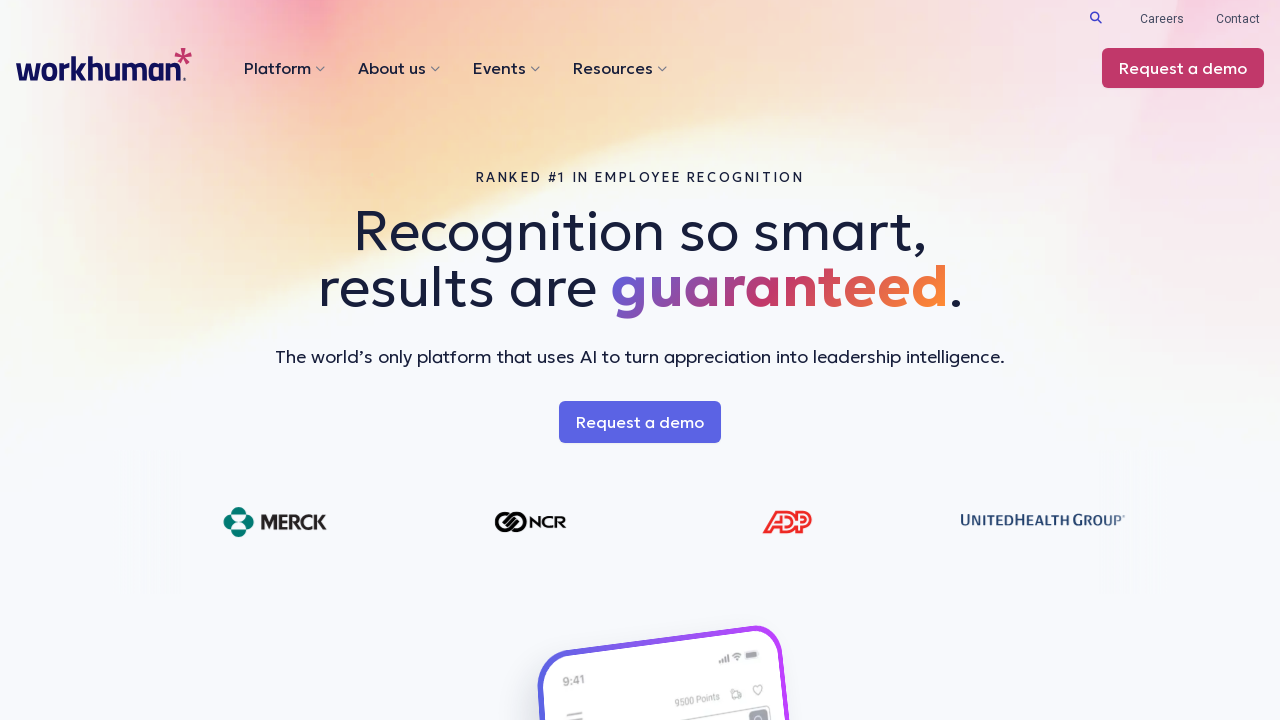

Retrieved page title: #1 in Employee Recognition Software | Workhuman
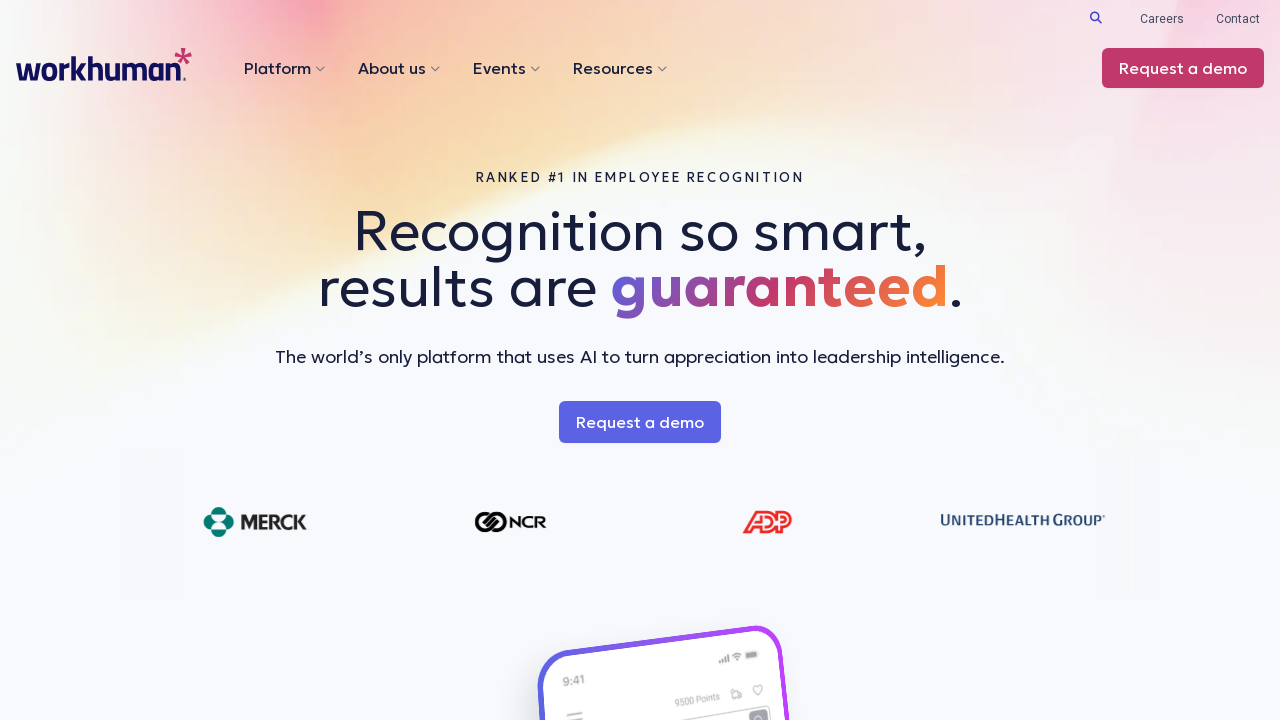

Verified page title contains 'Globoforce' or 'Workhuman'
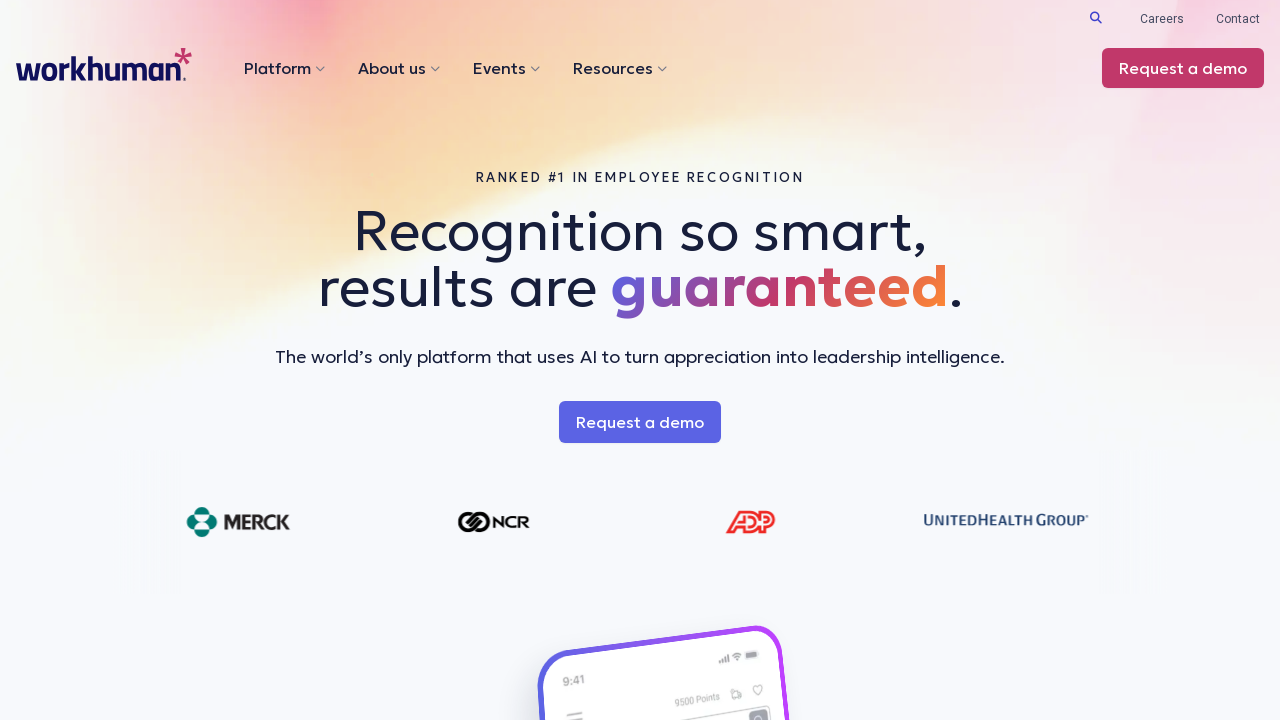

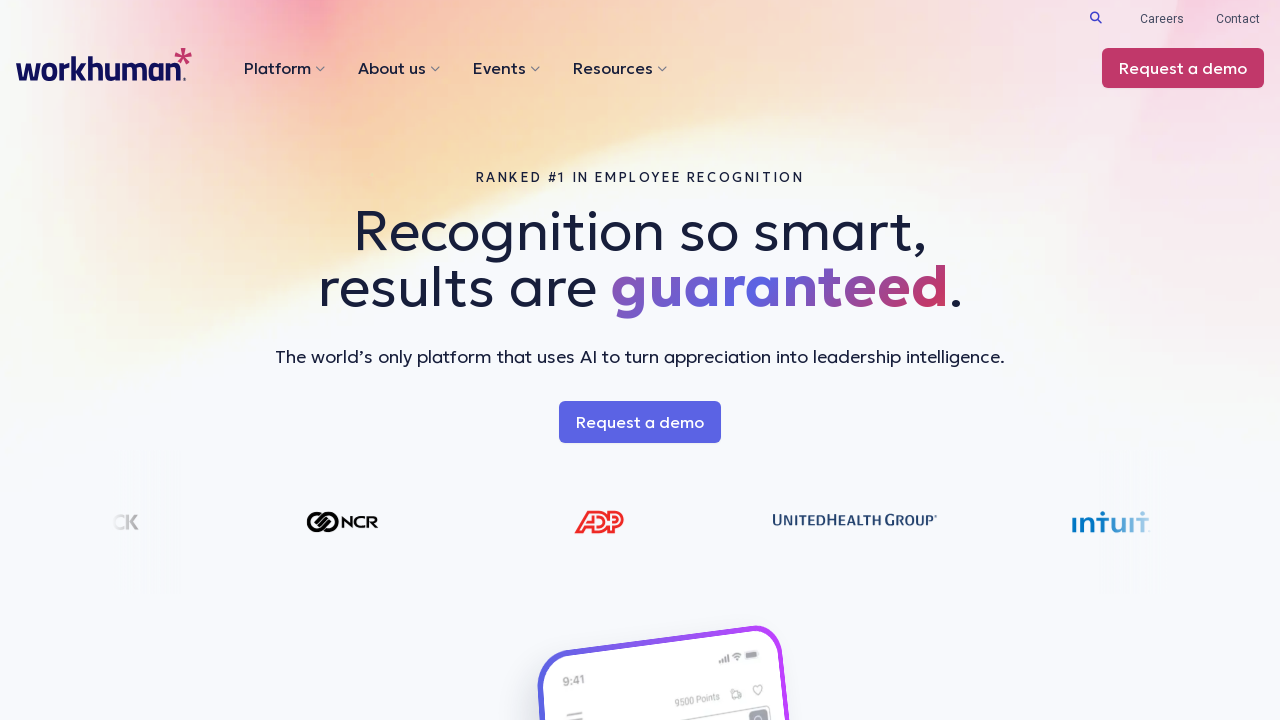